Tests alert dialog handling by triggering an alert and accepting it

Starting URL: https://testpages.eviltester.com/styled/alerts/alert-test.html

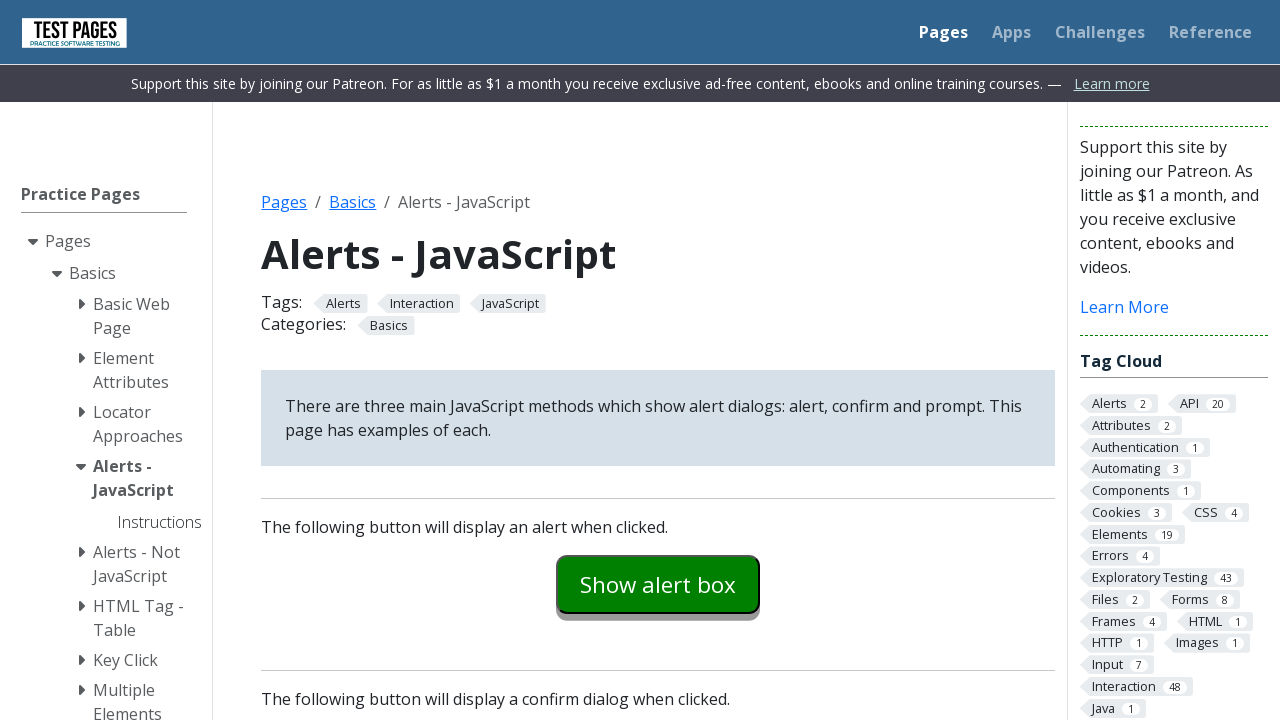

Set up dialog handler to accept all alerts
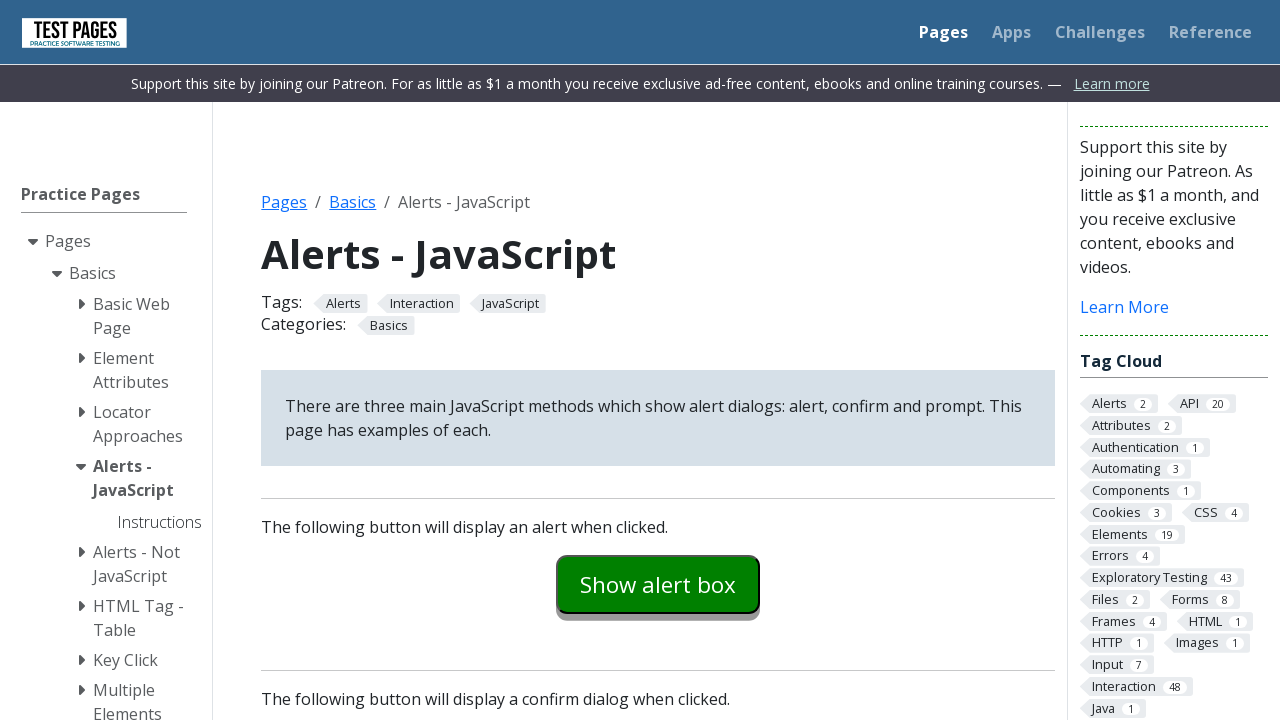

Clicked alert button to trigger alert dialog at (658, 584) on #alertexamples
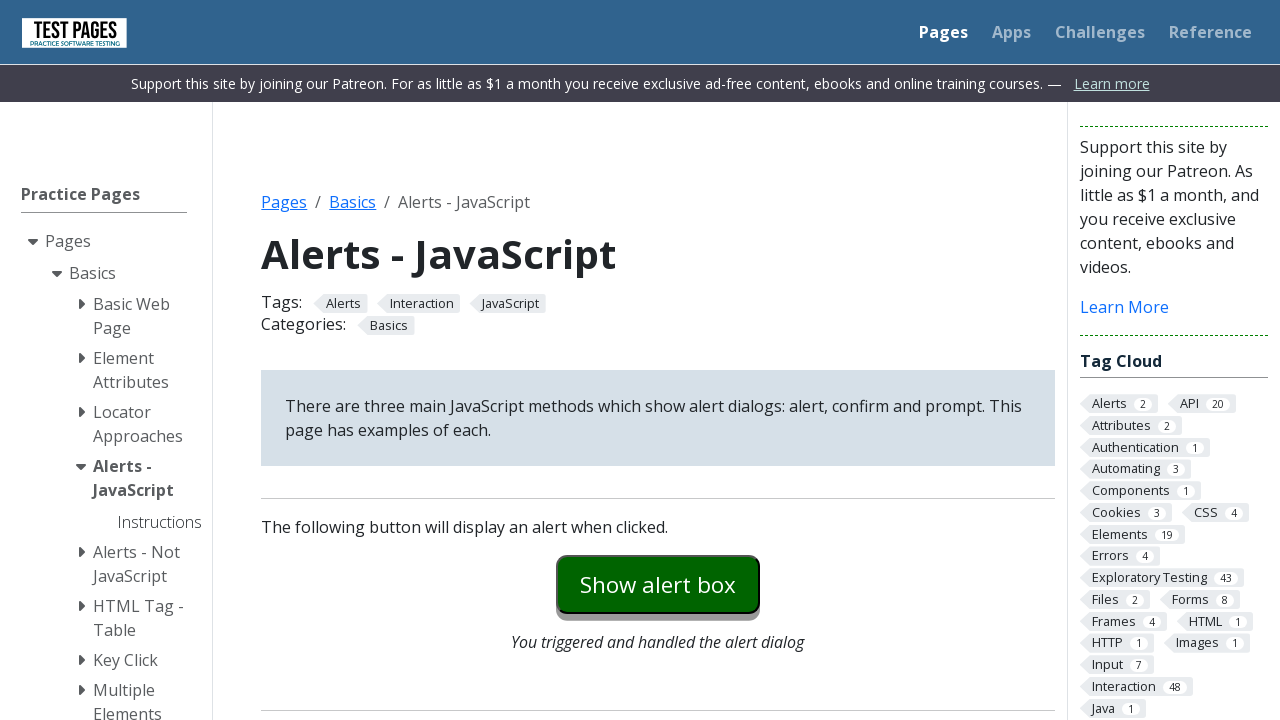

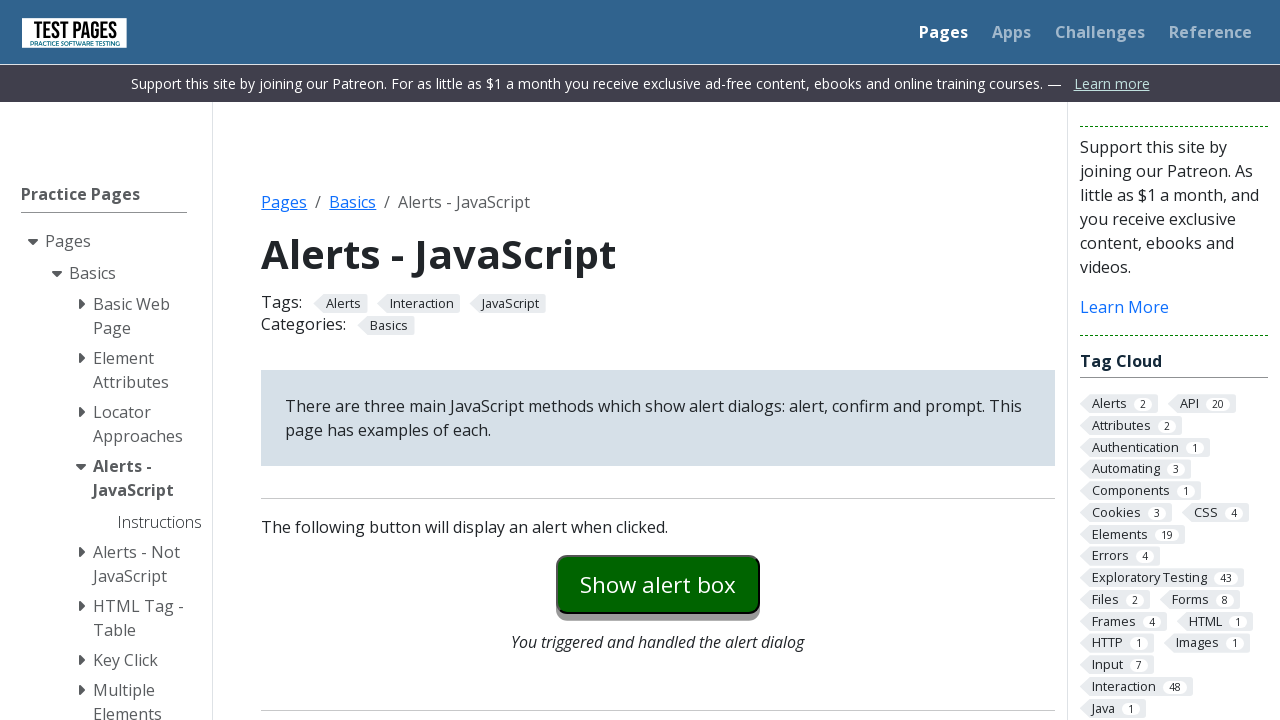